Tests a form submission on the Sauce Labs guinea pig test page by filling in comments, submitting the form, verifying the comments appear, then clicking a link and verifying new page content loads.

Starting URL: http://saucelabs.com/test/guinea-pig

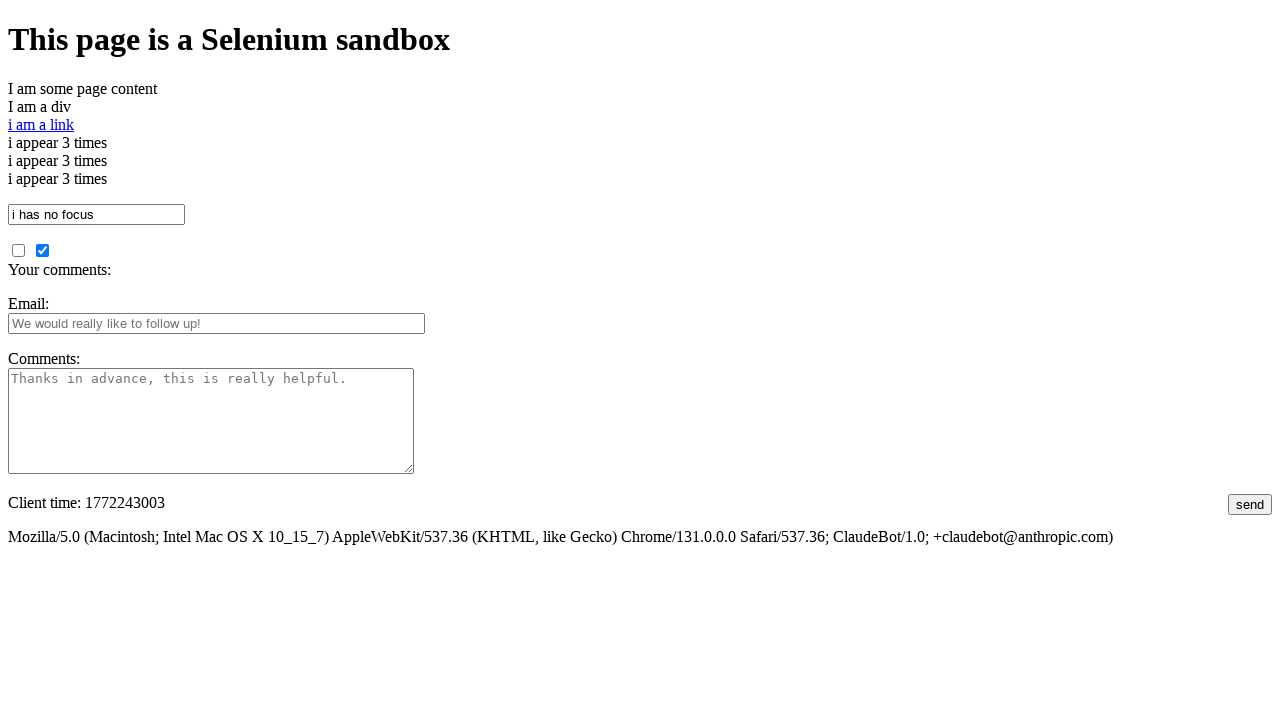

Waited for page title to confirm Sauce Labs guinea pig page loaded
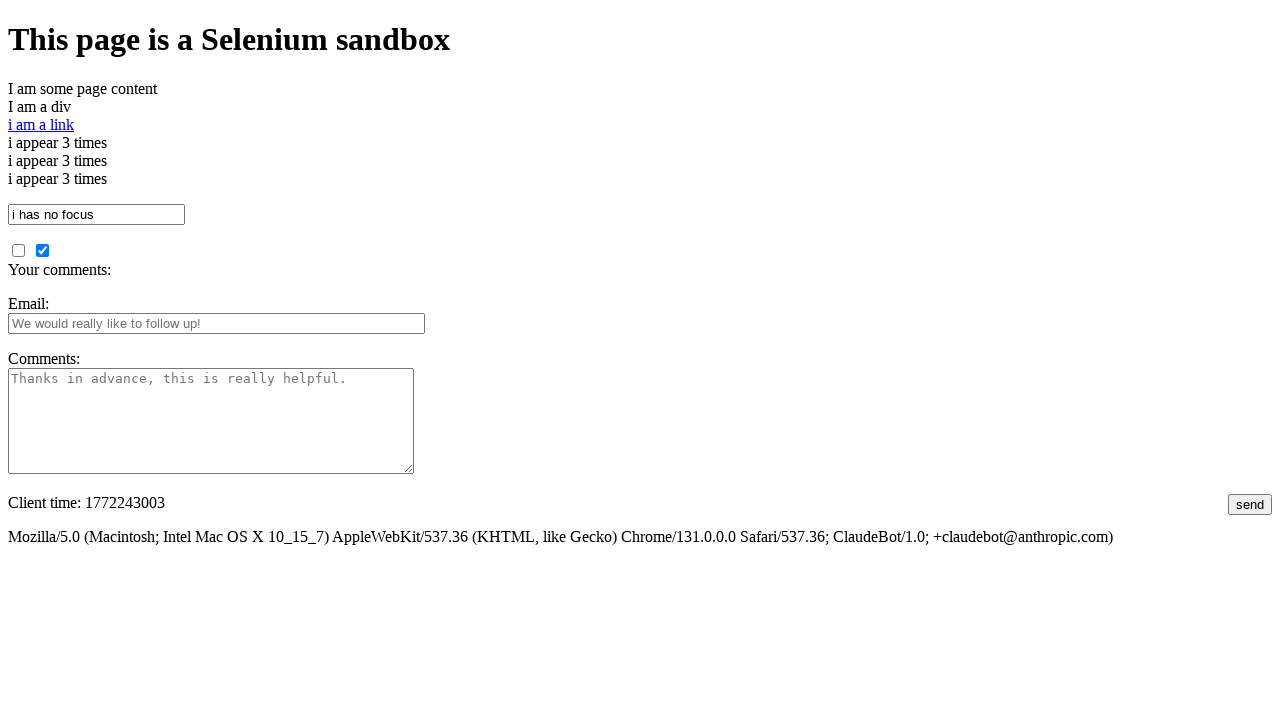

Filled comments field with test message on #comments
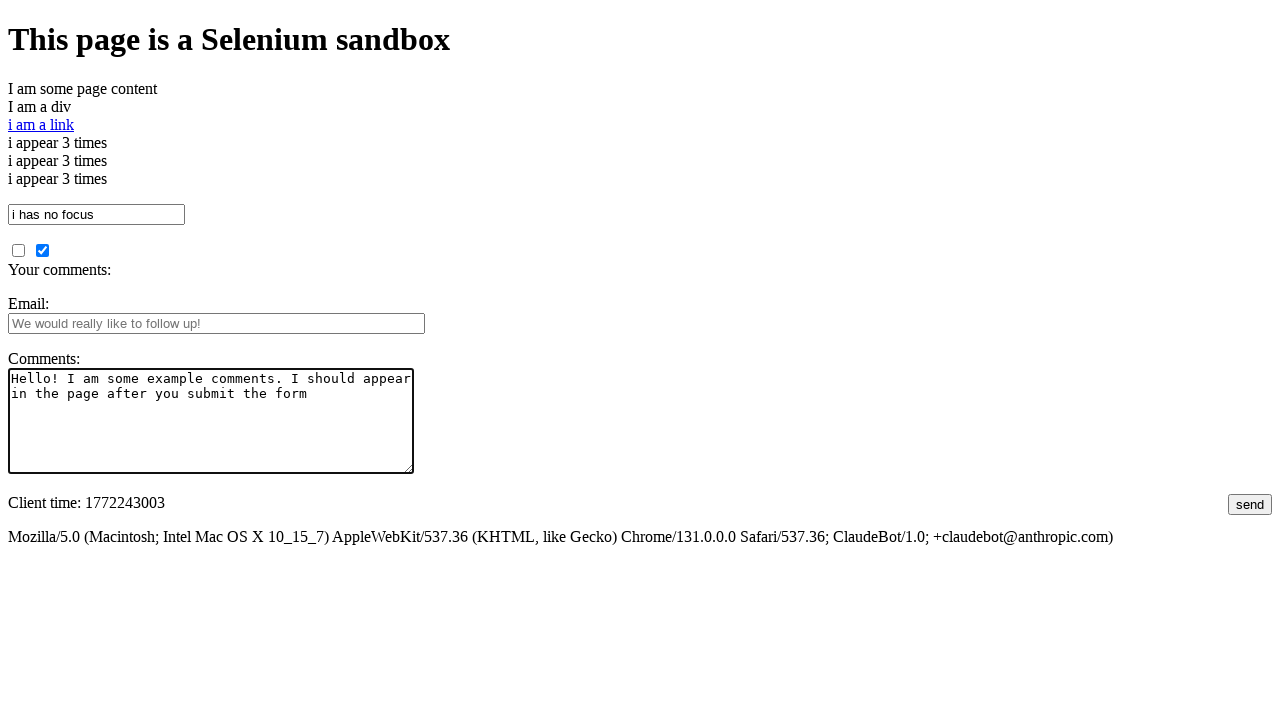

Clicked submit button to submit form at (1250, 504) on #submit
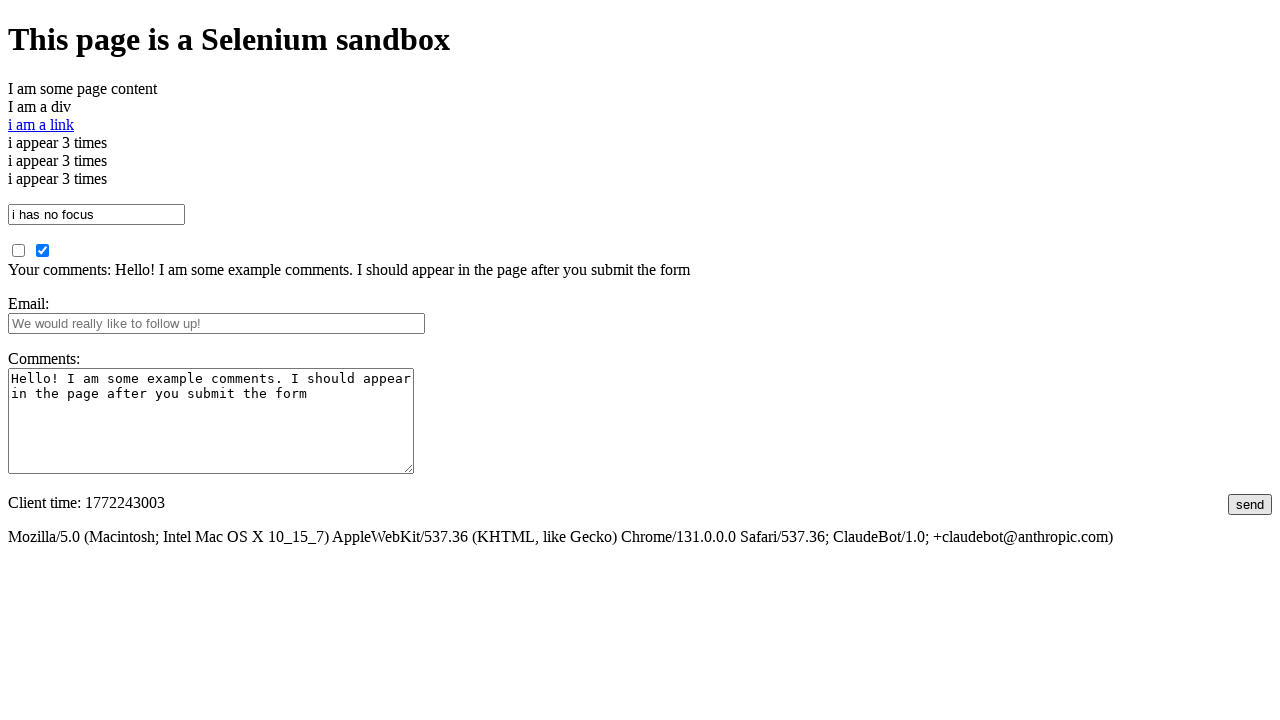

Verified submitted comments appeared on page
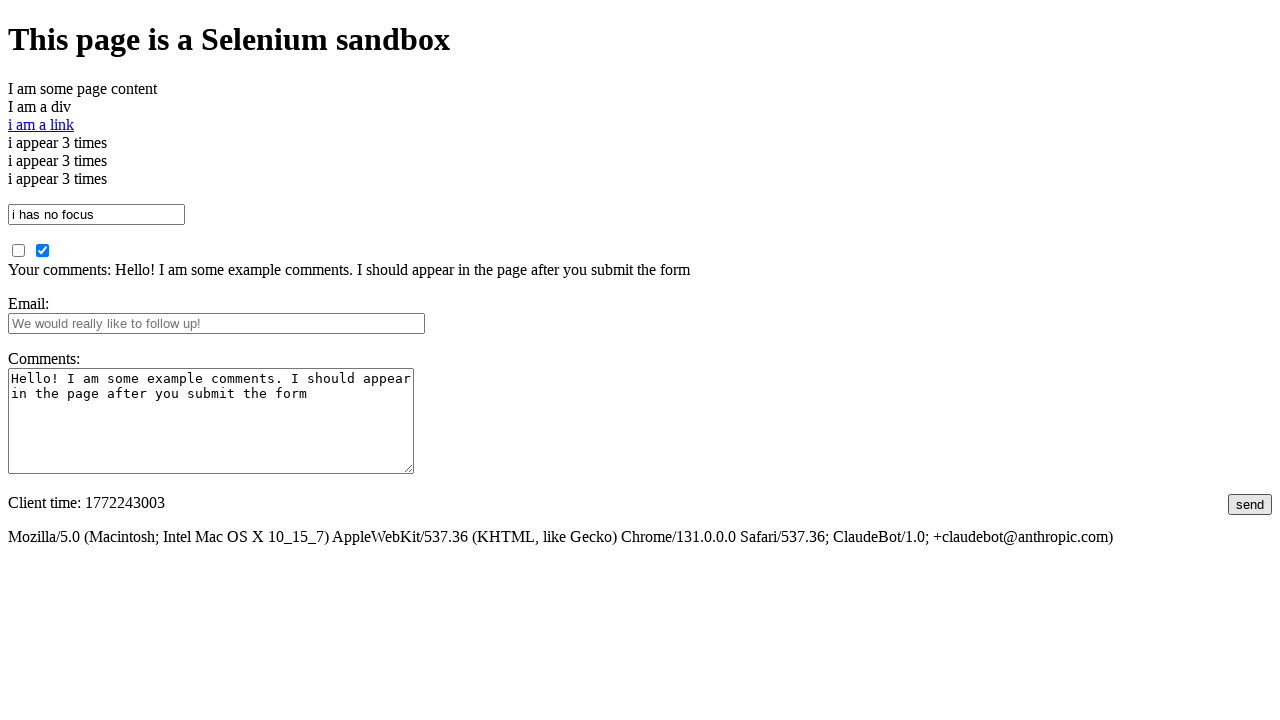

Verified other page content is not yet visible
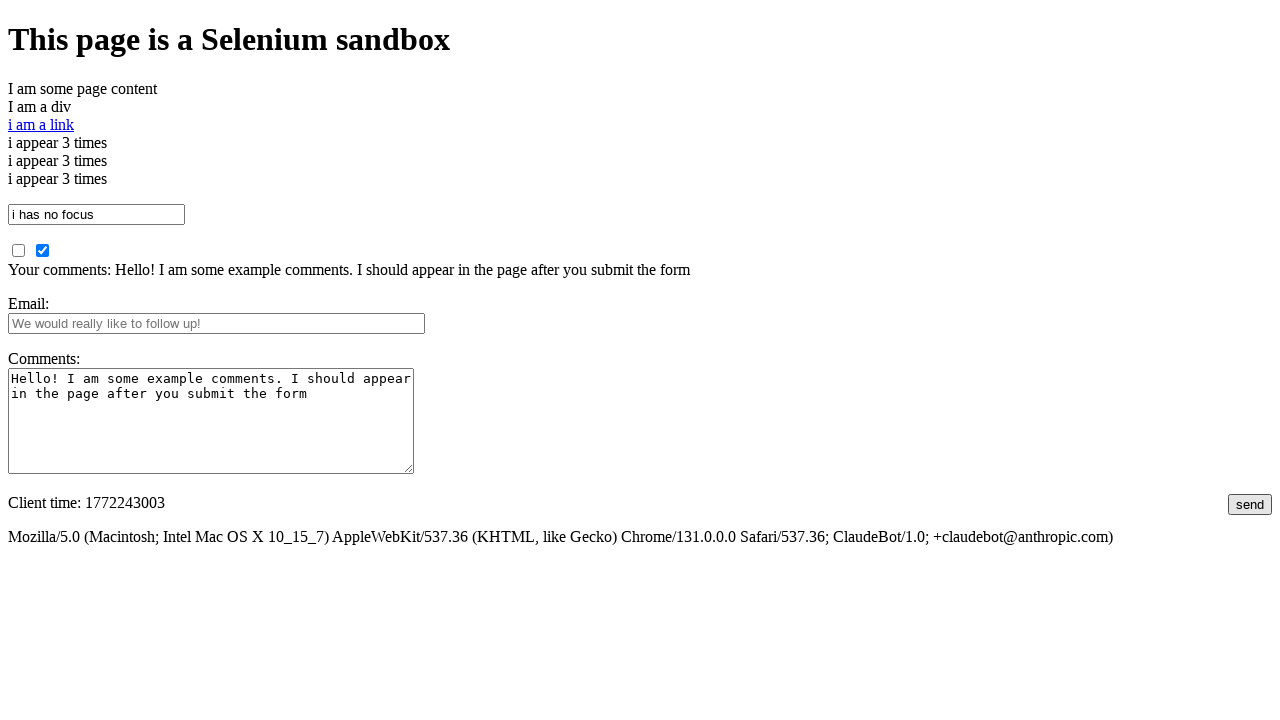

Clicked the 'i am a link' link at (41, 124) on a:has-text('i am a link')
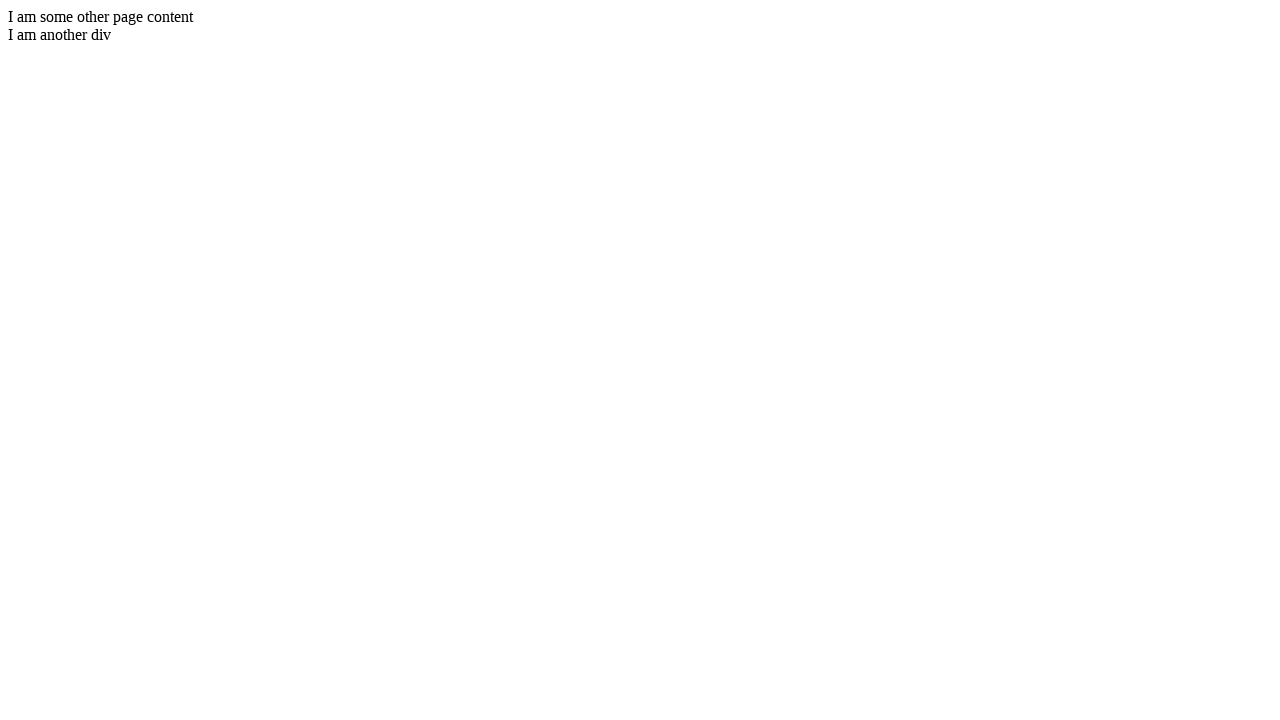

Verified new page content loaded after clicking link
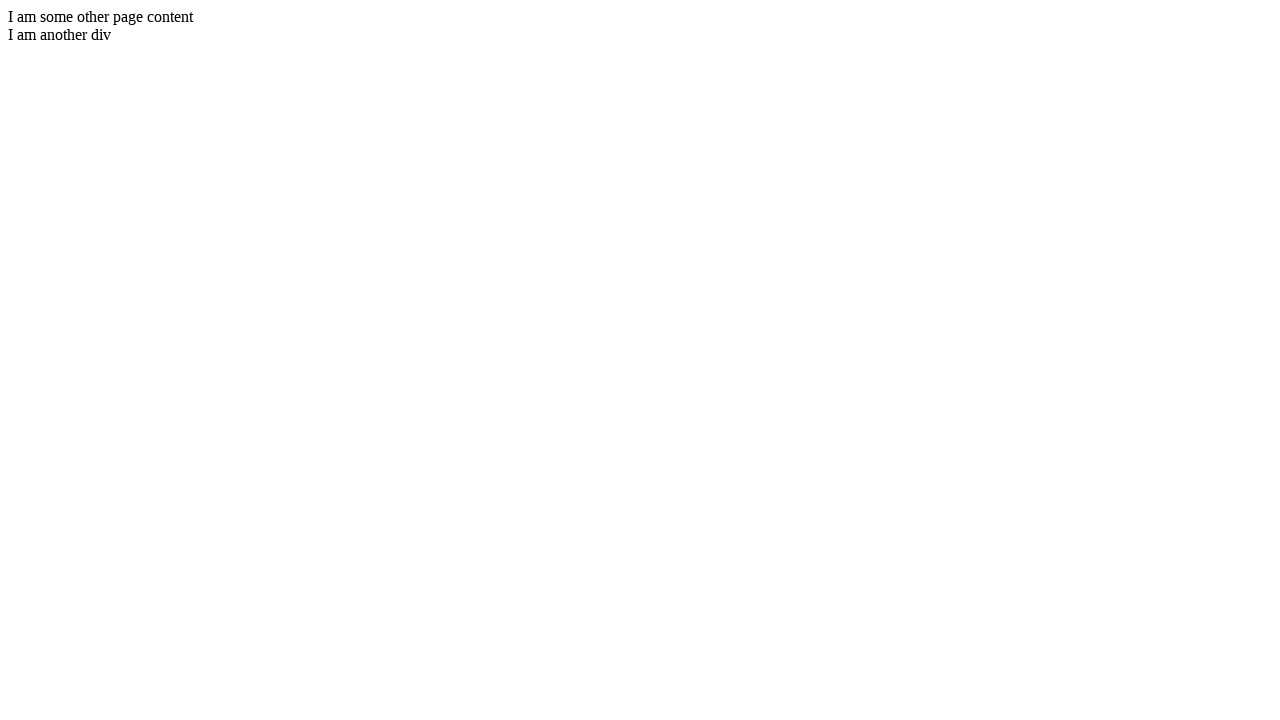

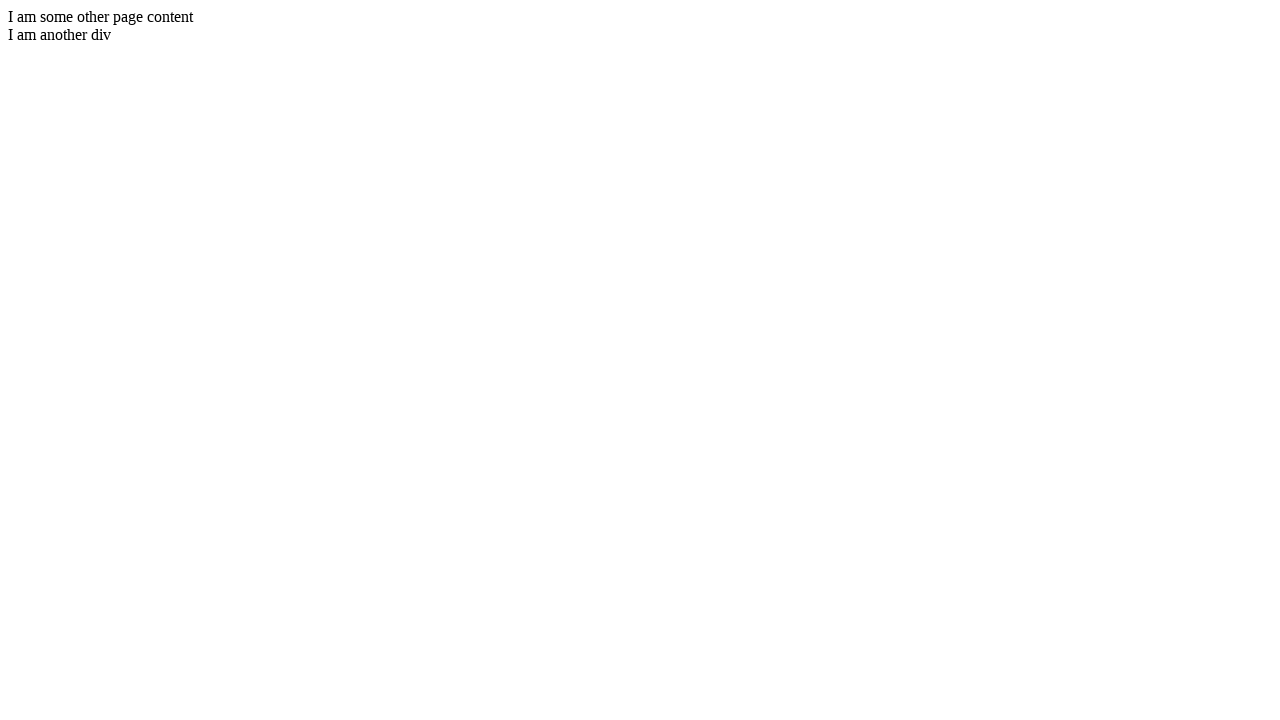